Tests checkbox functionality by selecting all unchecked checkboxes, verifying their states, and then deselecting all checkboxes to verify toggle behavior.

Starting URL: https://the-internet.herokuapp.com/checkboxes

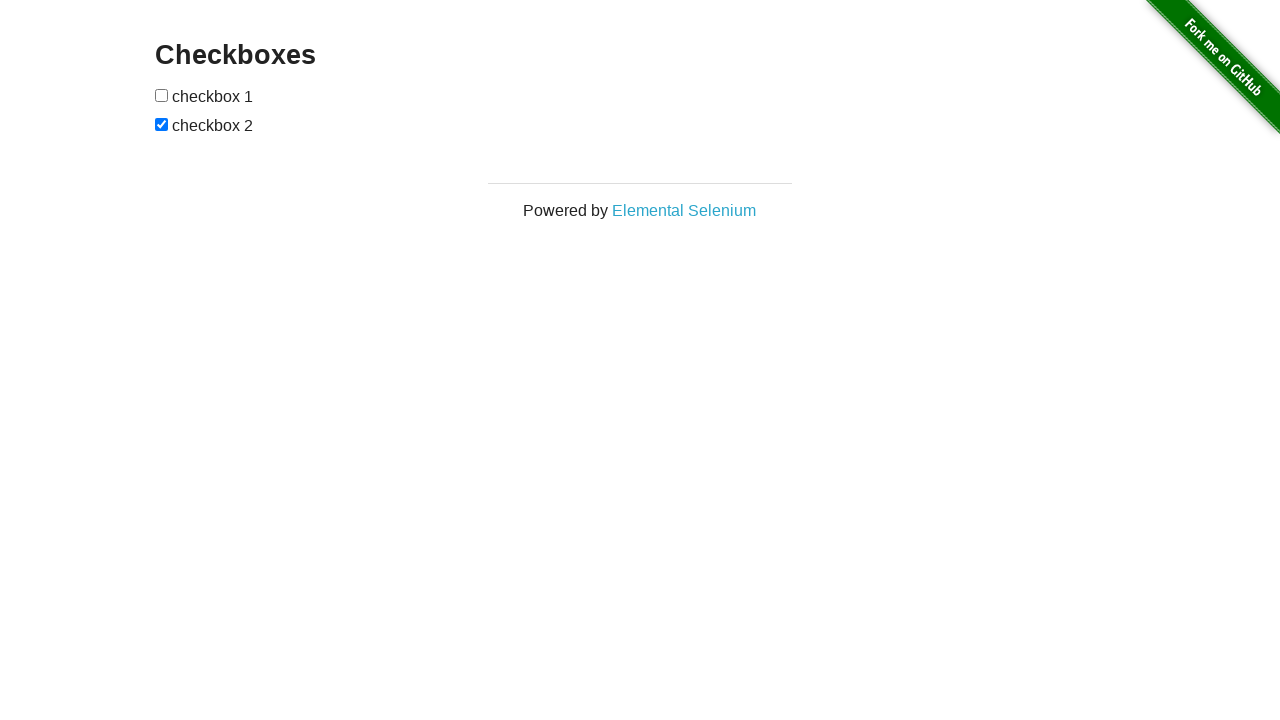

Waited for checkboxes to load on the page
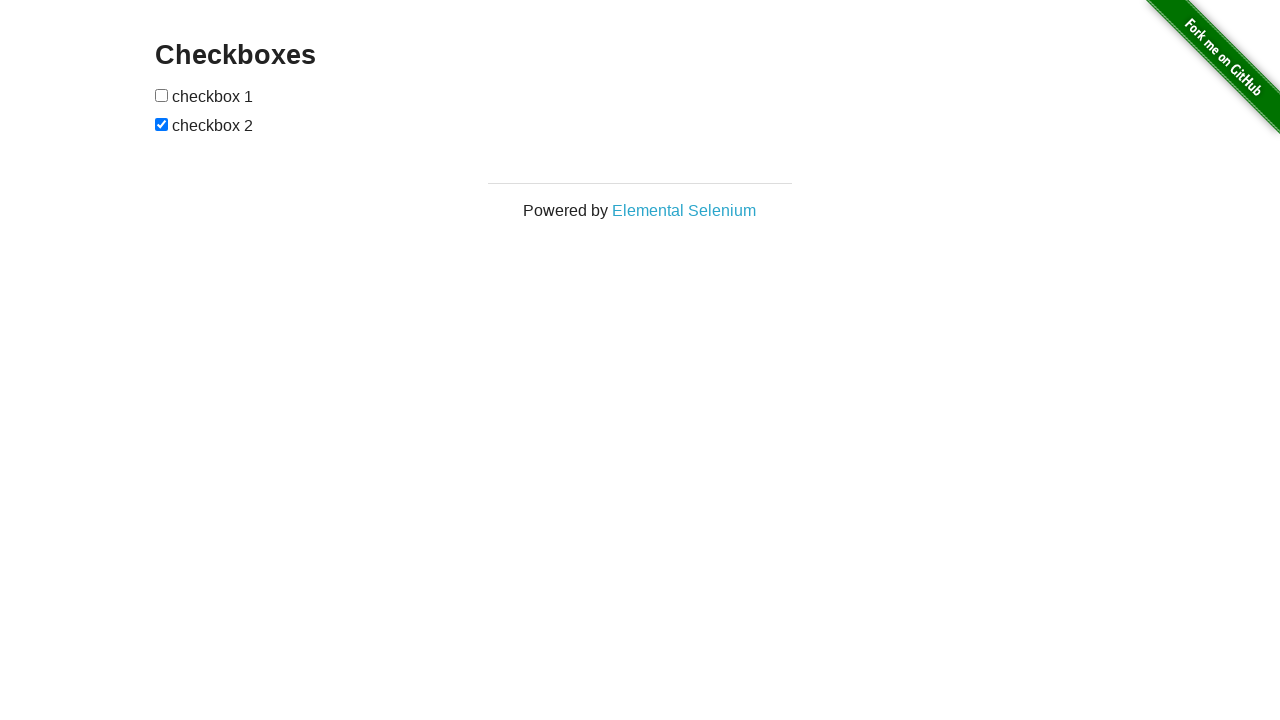

Located all checkboxes on the page
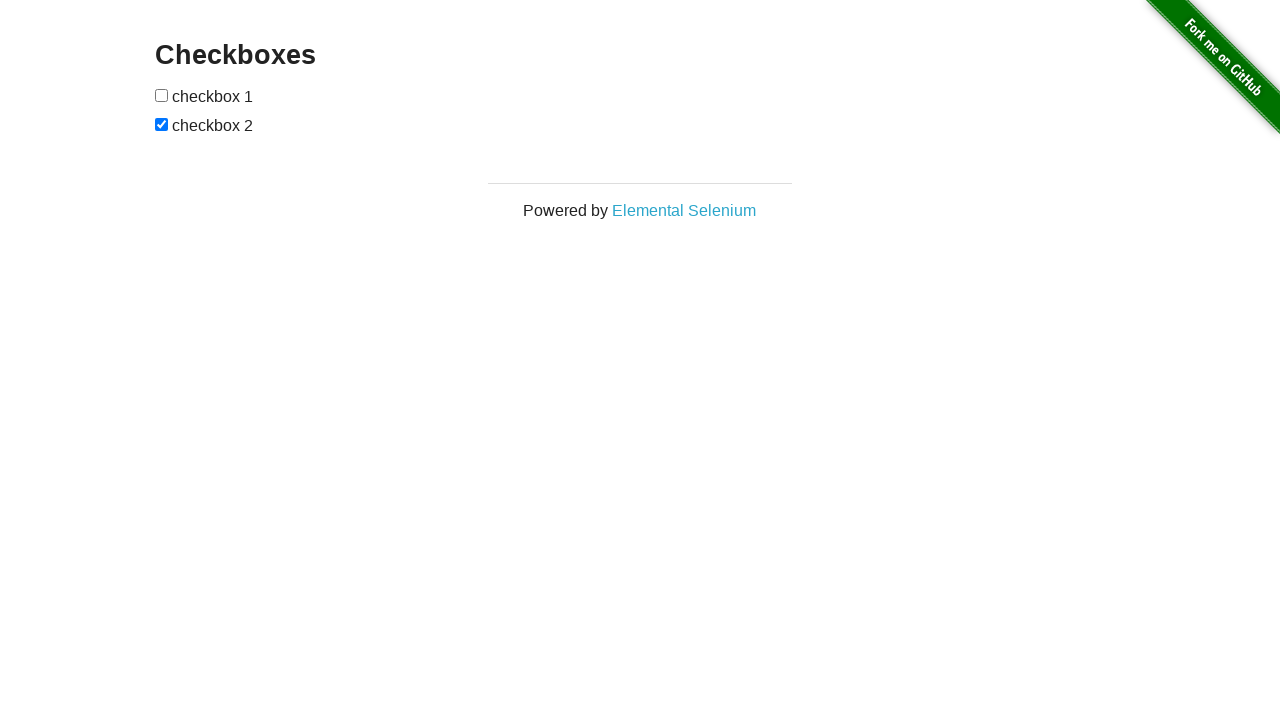

Found 2 checkboxes total
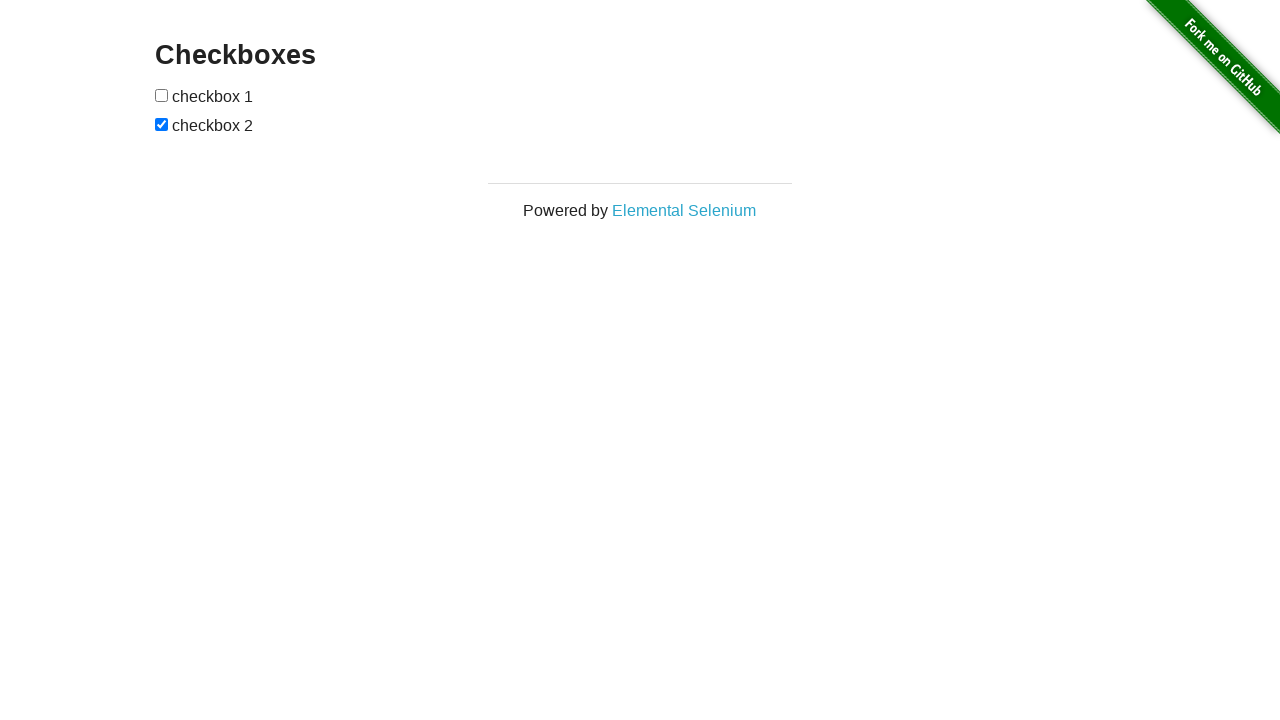

Clicked unchecked checkbox 1 to select it at (162, 95) on input[type='checkbox'] >> nth=0
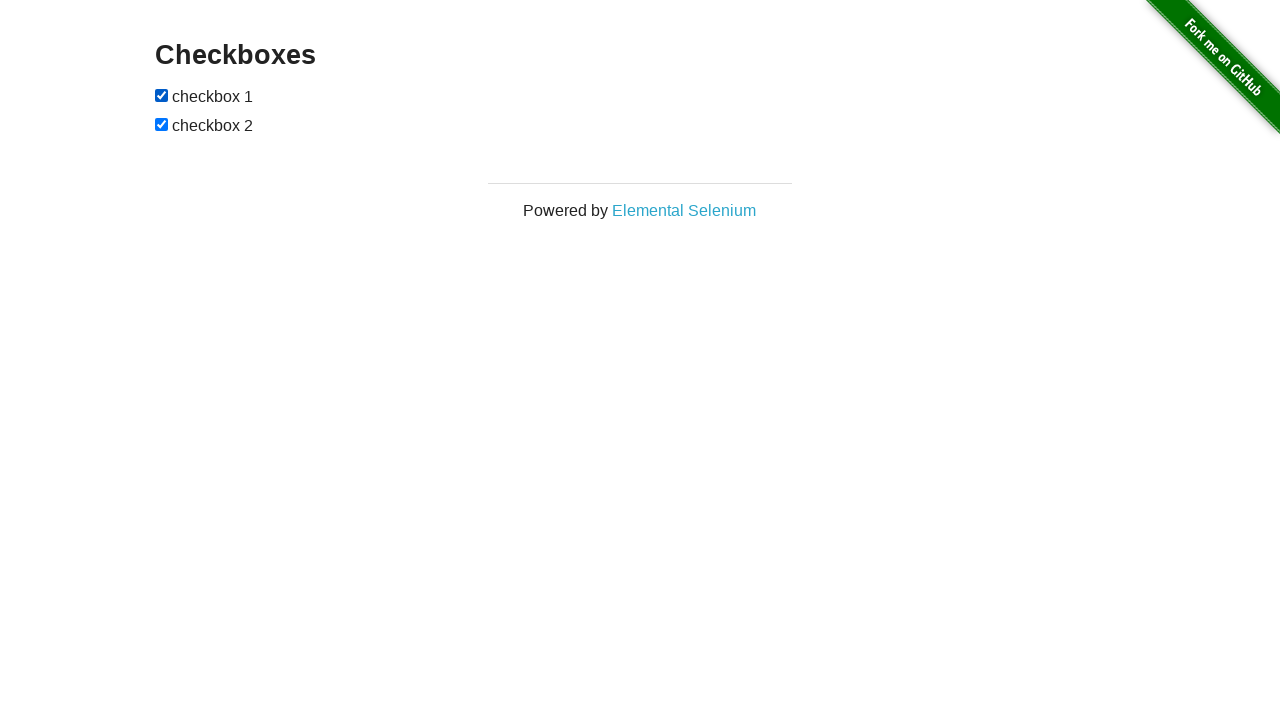

Clicked checked checkbox 1 to deselect it at (162, 95) on input[type='checkbox'] >> nth=0
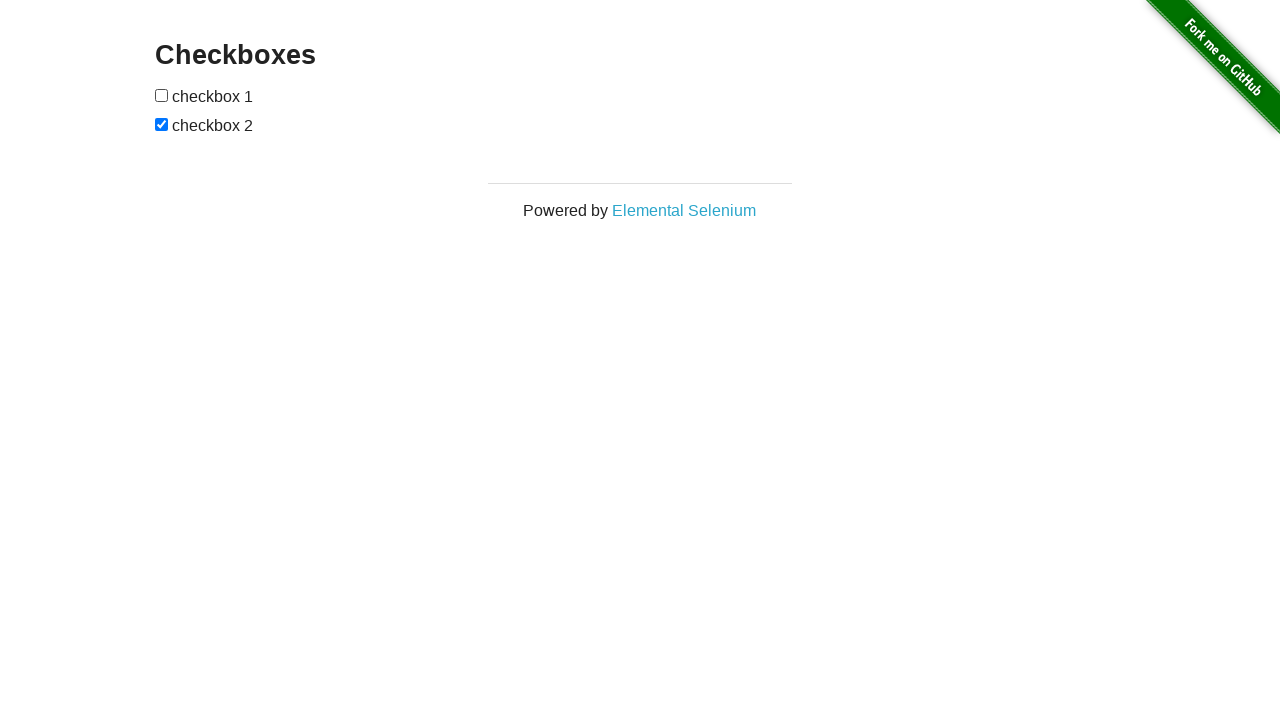

Clicked checked checkbox 2 to deselect it at (162, 124) on input[type='checkbox'] >> nth=1
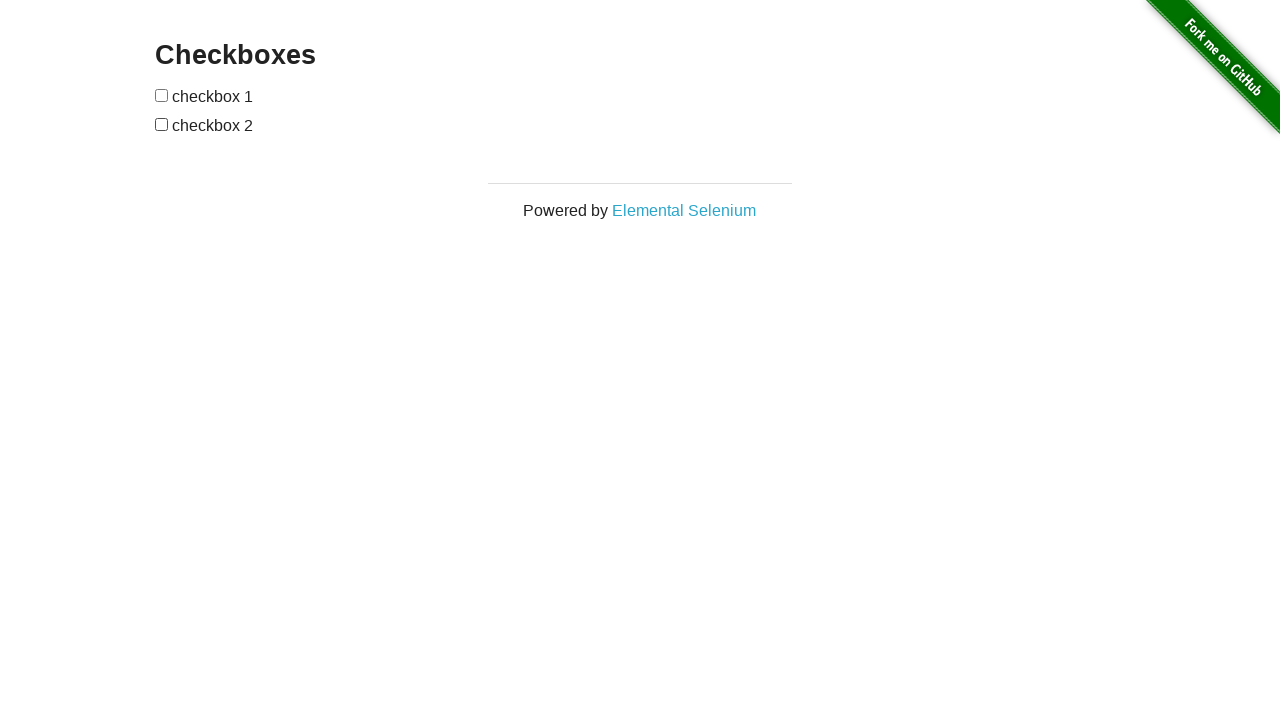

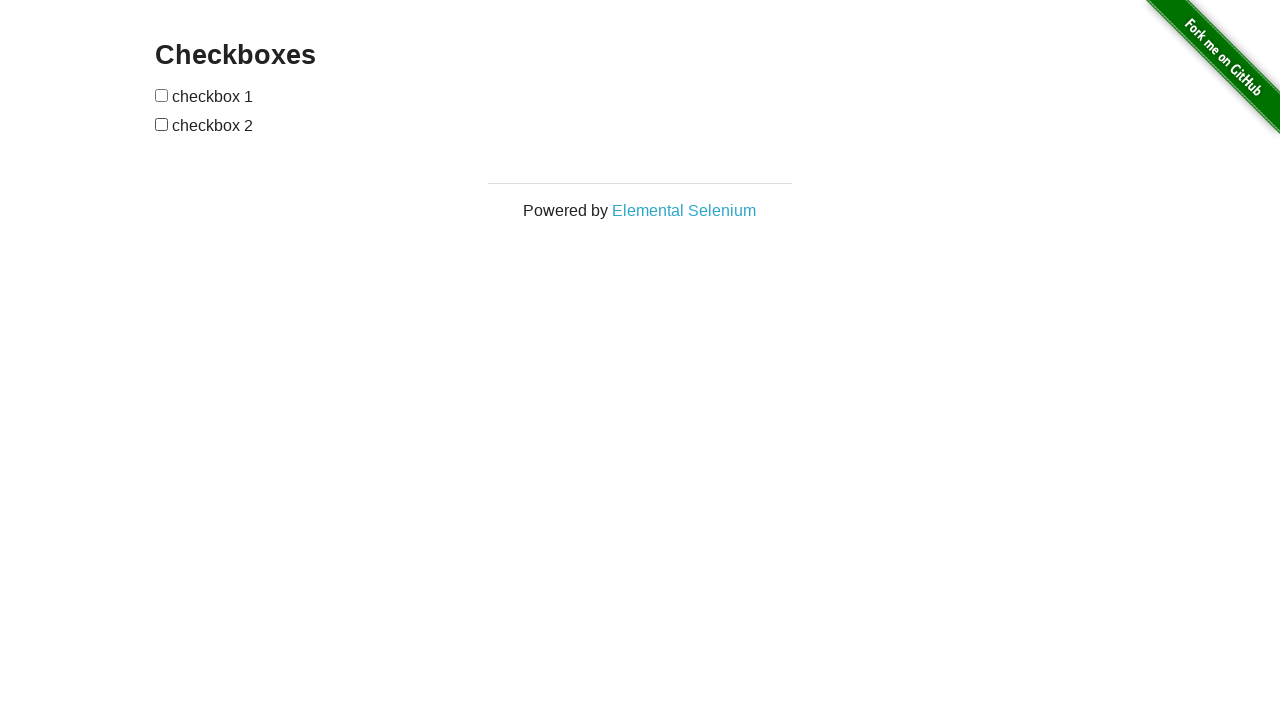